Tests radio button handling by clicking and verifying selection of multiple radio buttons across different groups (sports and colors) on a practice website.

Starting URL: https://practice.cydeo.com/radio_buttons

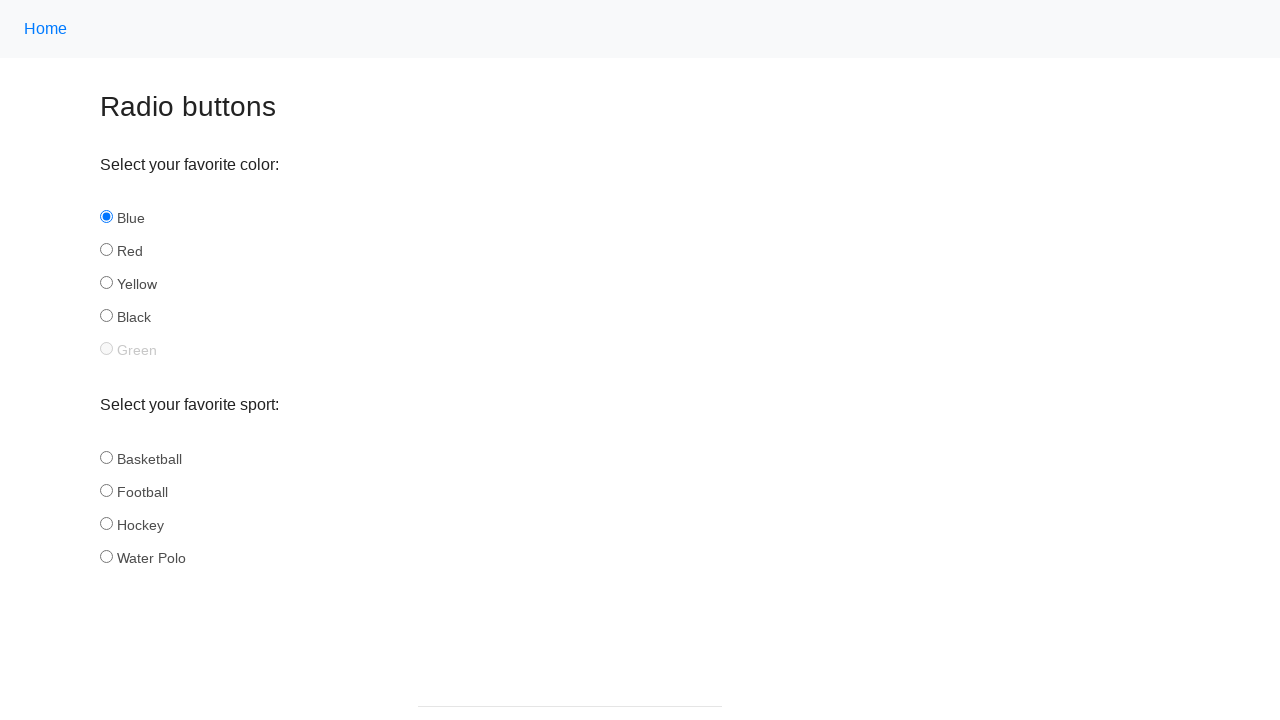

Clicked hockey radio button in sports group at (106, 523) on input[name='sport'][id='hockey']
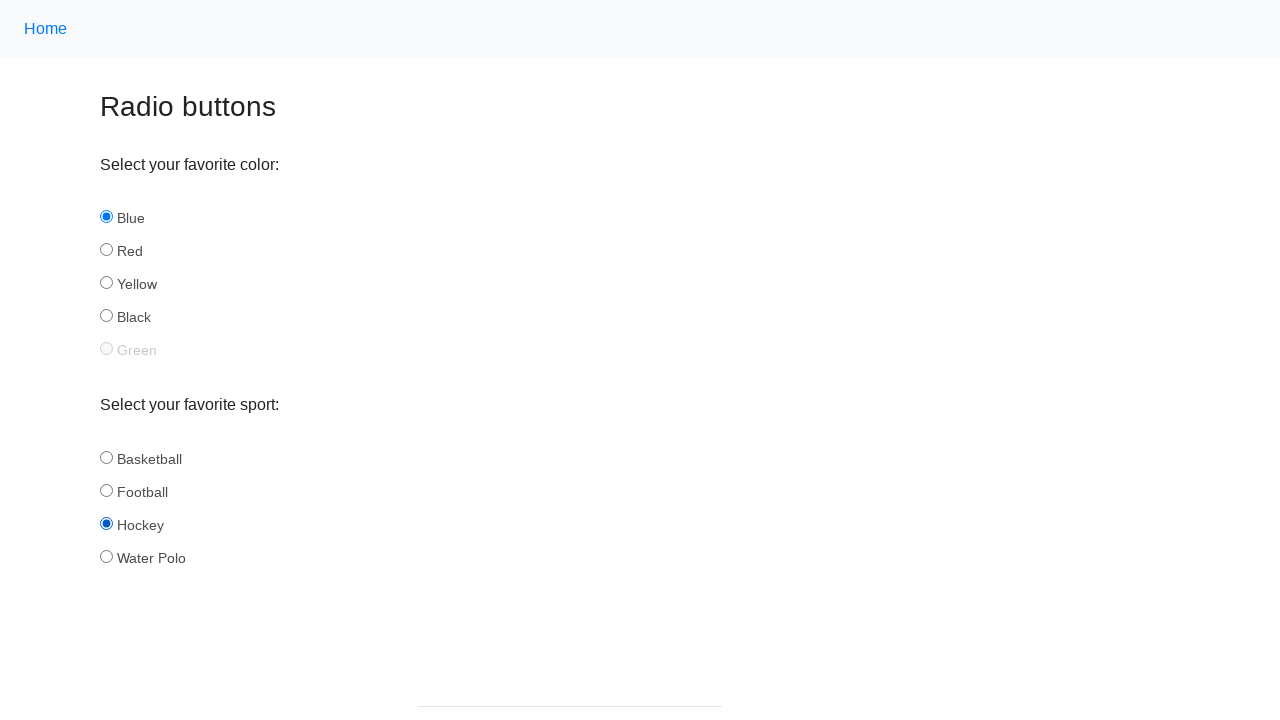

Verified hockey radio button is selected
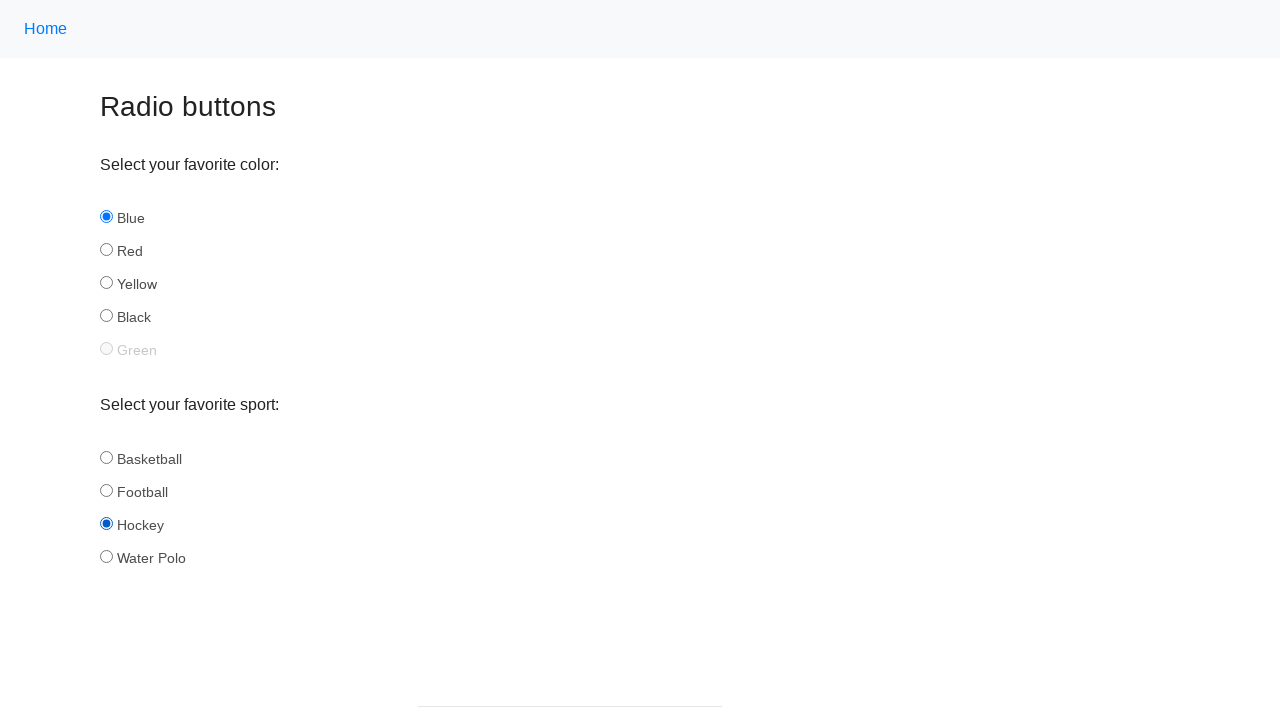

Clicked football radio button in sports group at (106, 490) on input[name='sport'][id='football']
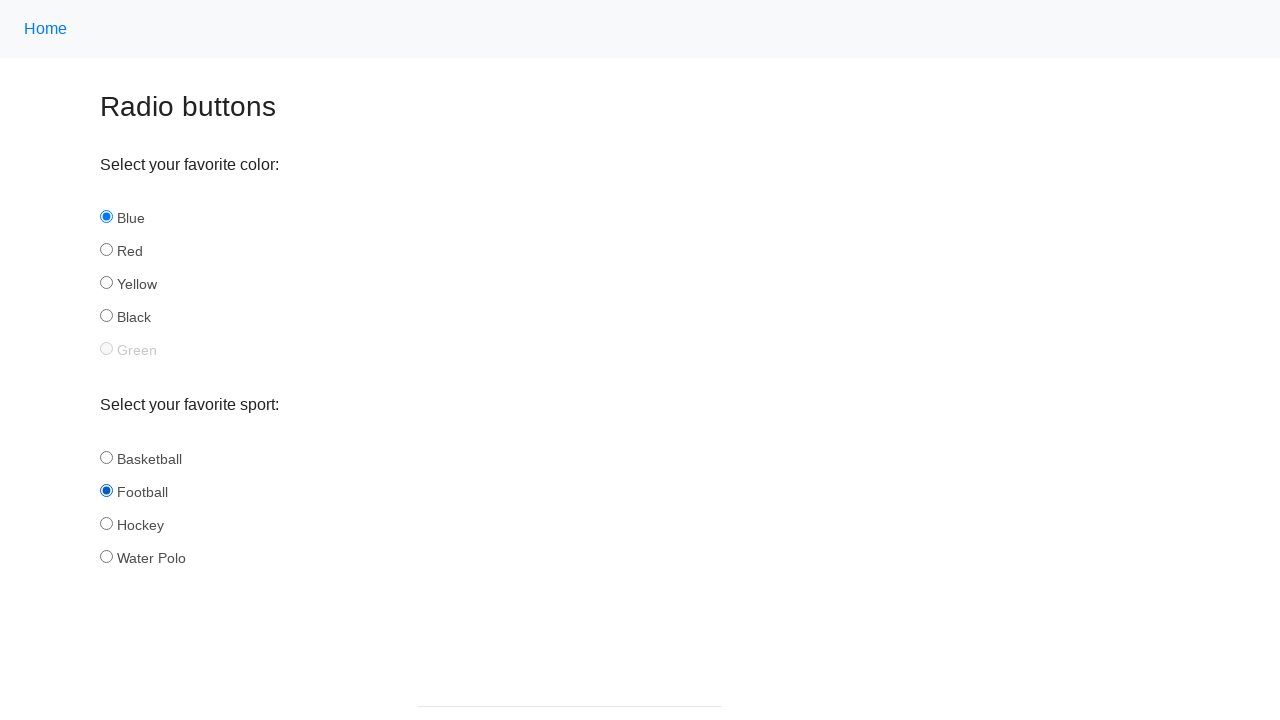

Verified football radio button is selected
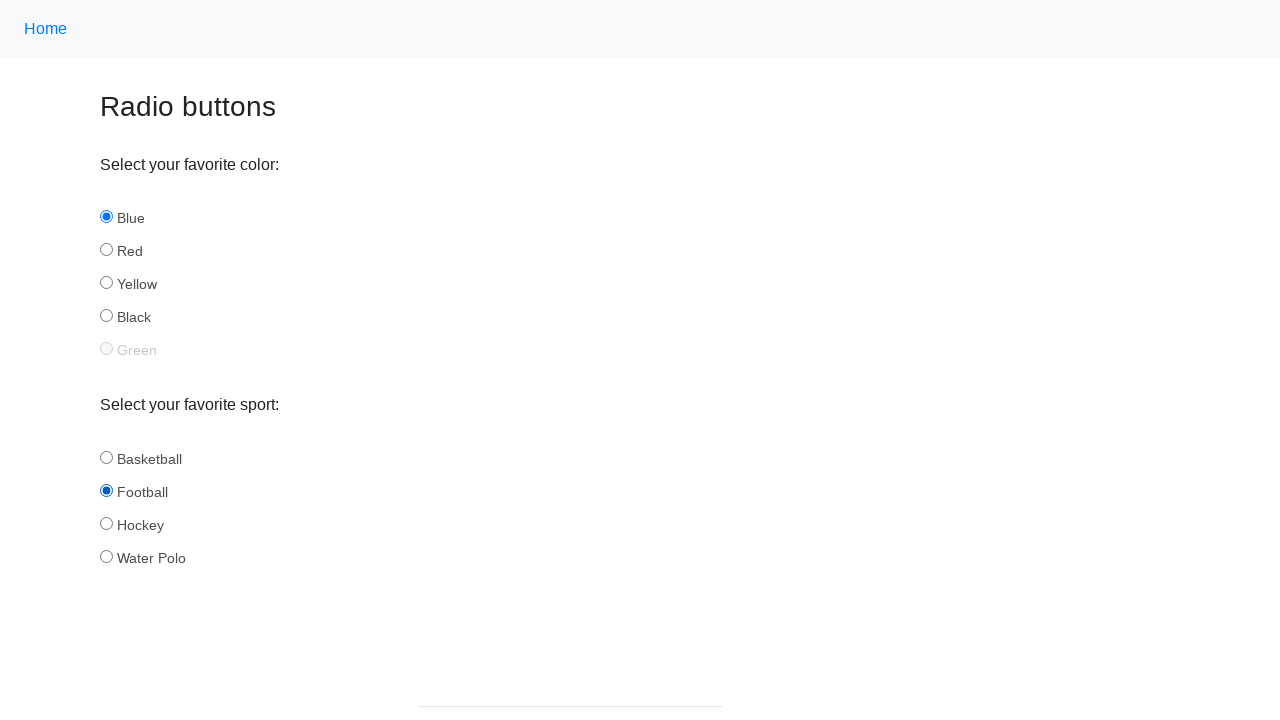

Clicked yellow radio button in colors group at (106, 283) on input[name='color'][id='yellow']
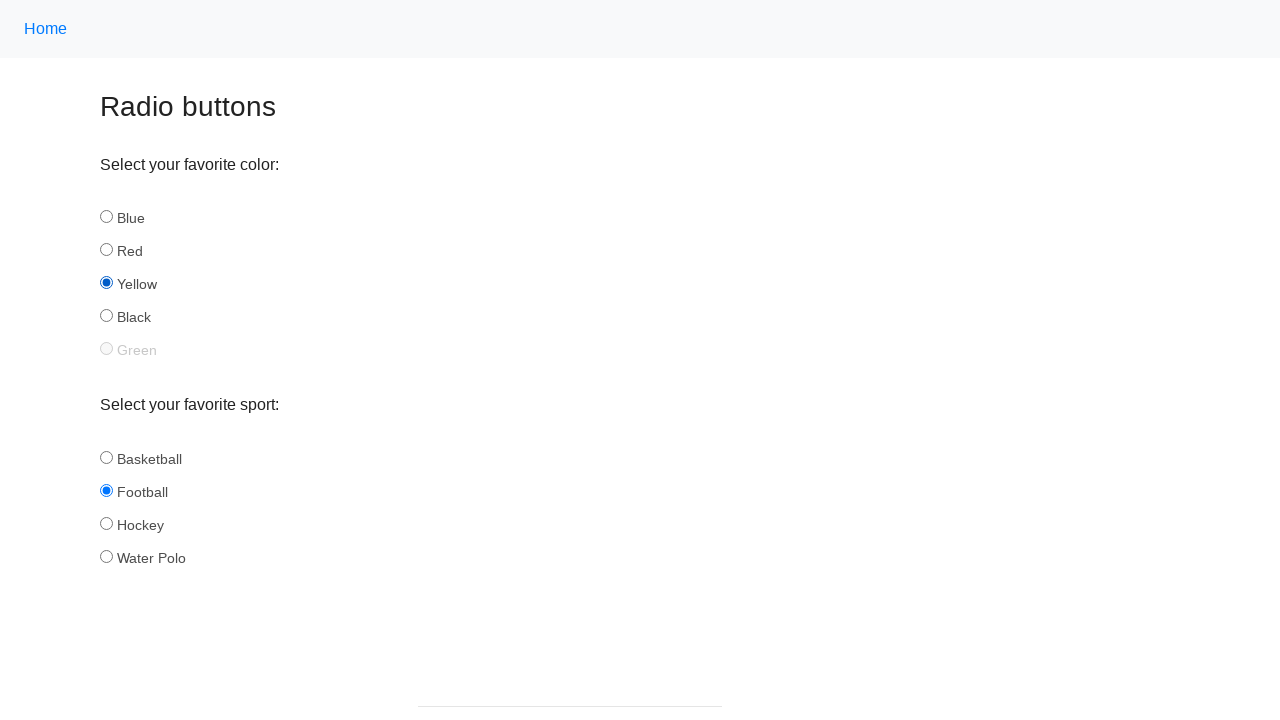

Verified yellow radio button is selected
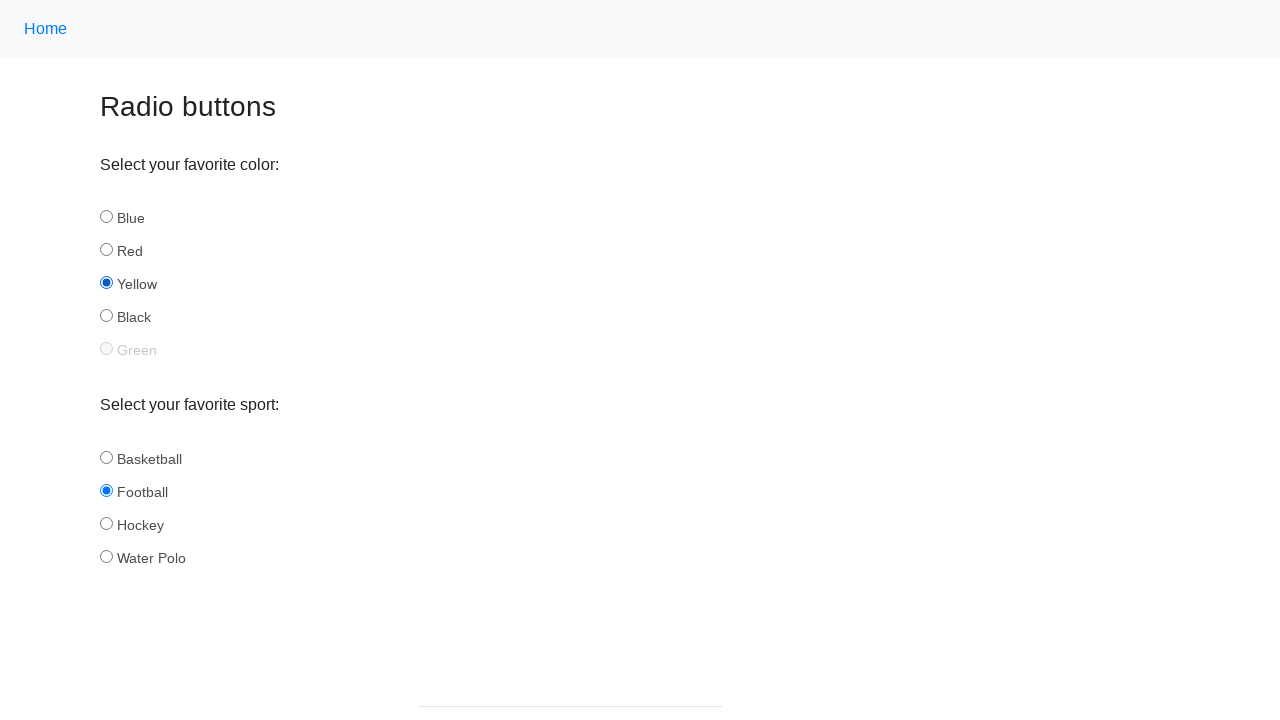

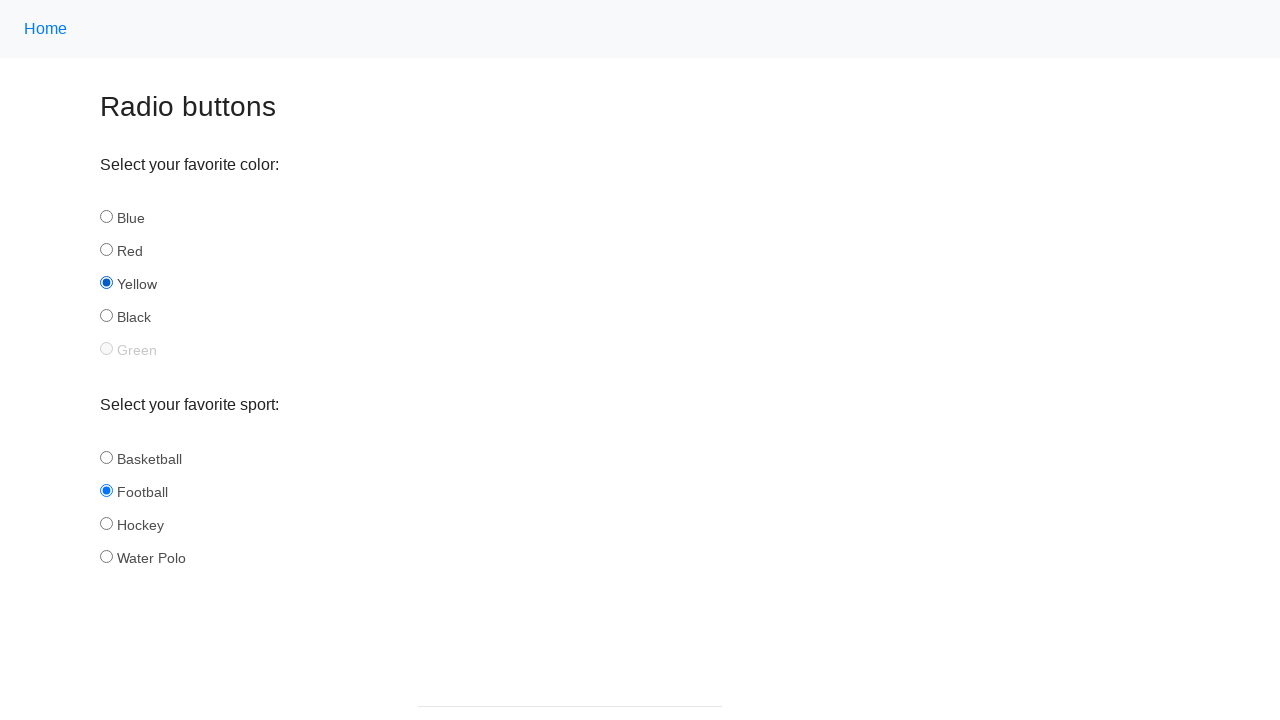